Navigates to TBS movies page and clicks on the first play icon to access a movie

Starting URL: https://www.tbs.com/movies

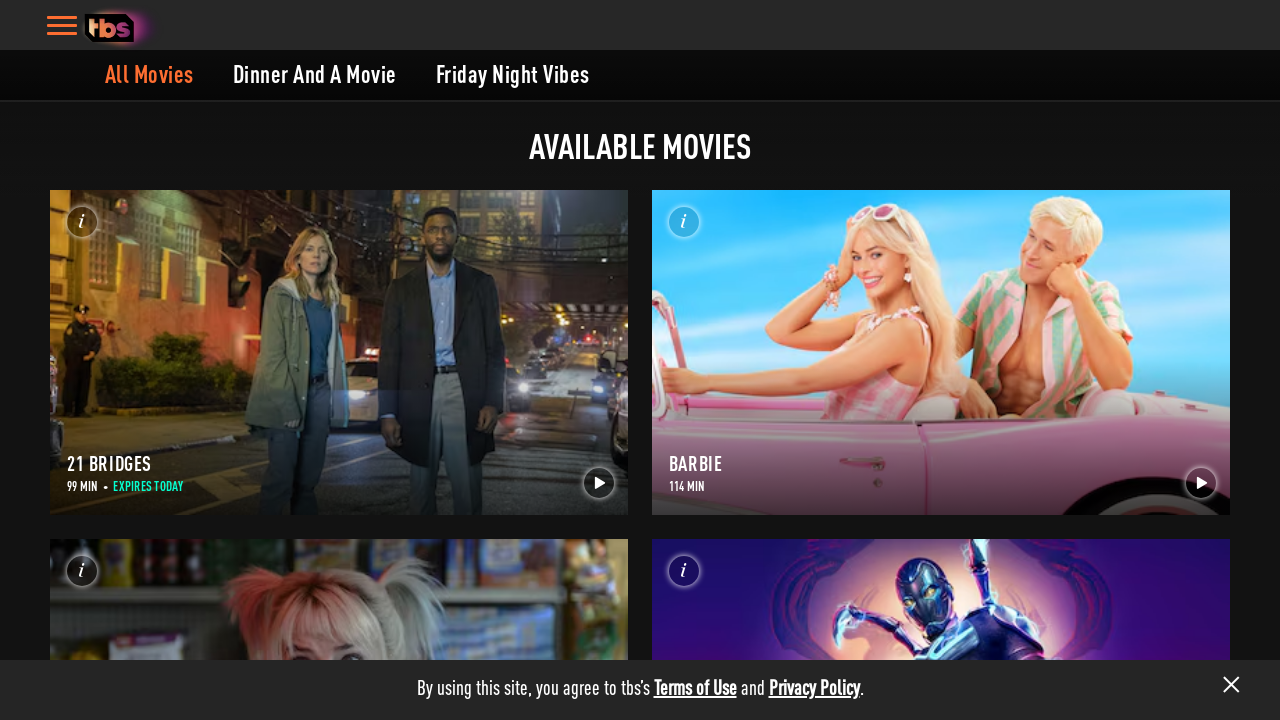

Navigated to TBS movies page
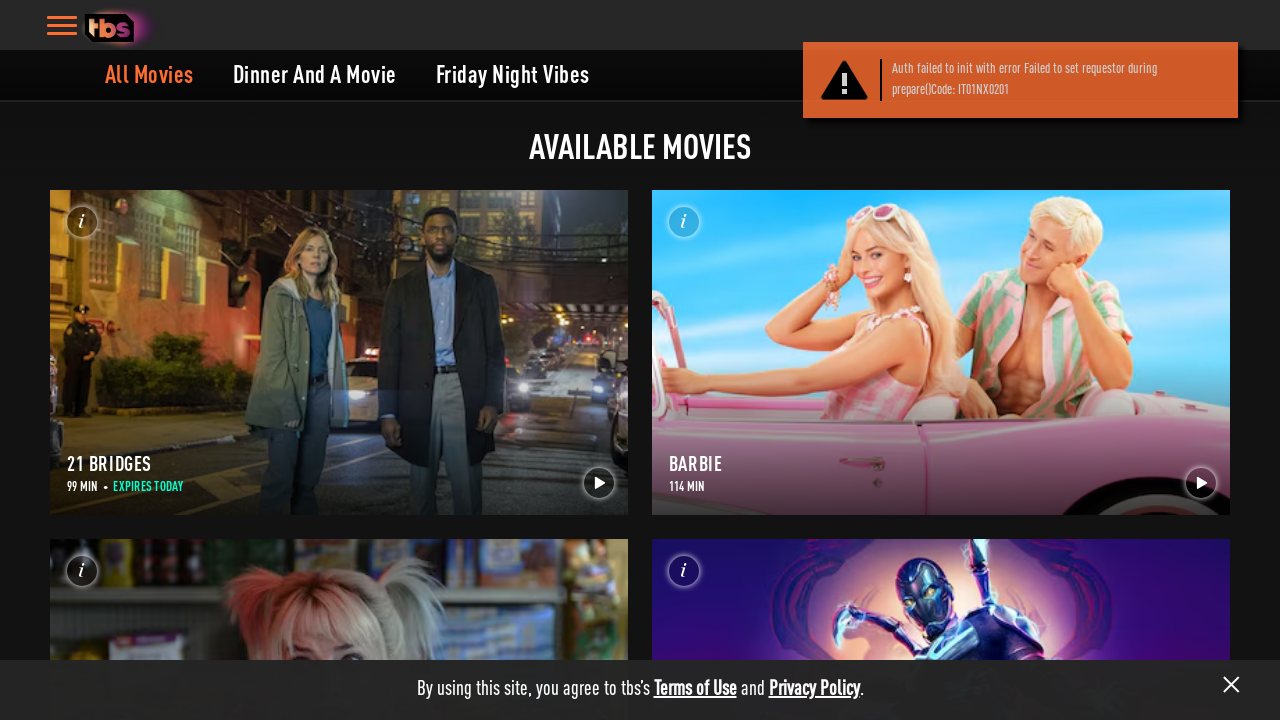

Clicked the first play icon to access a movie at (604, 483) on .icon-tbstnt_icon_play
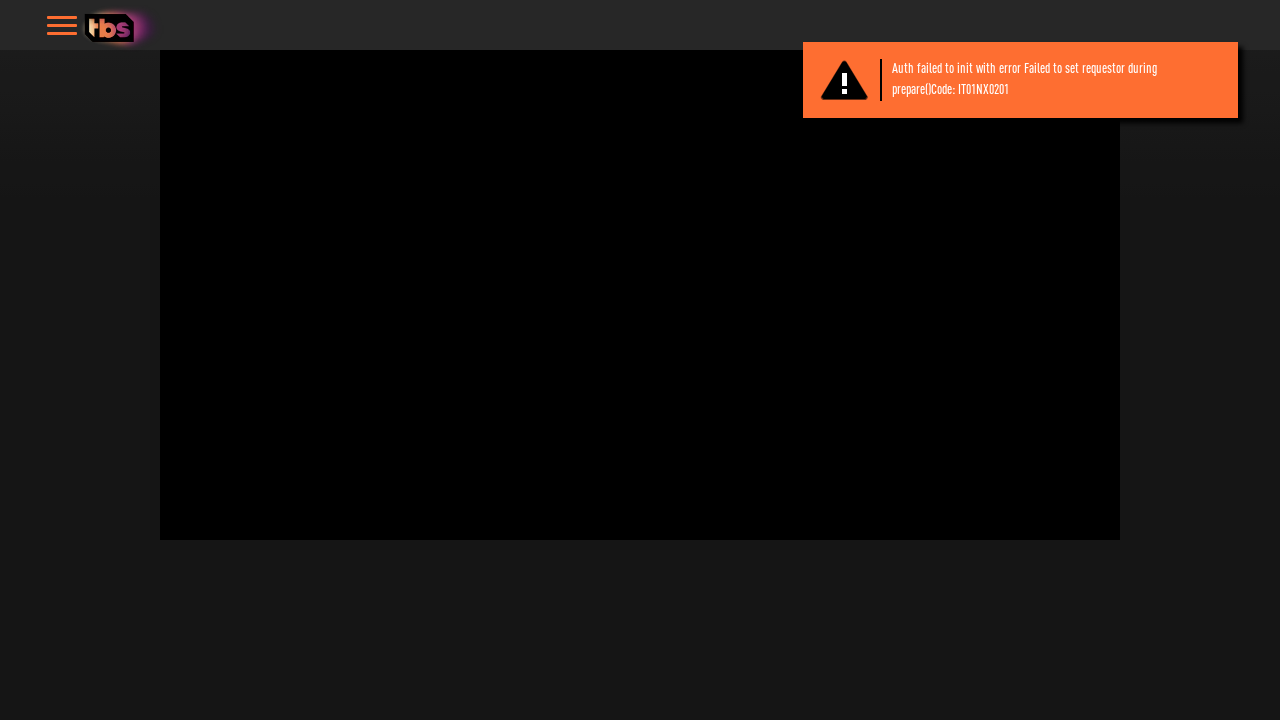

Successfully navigated to a movie page
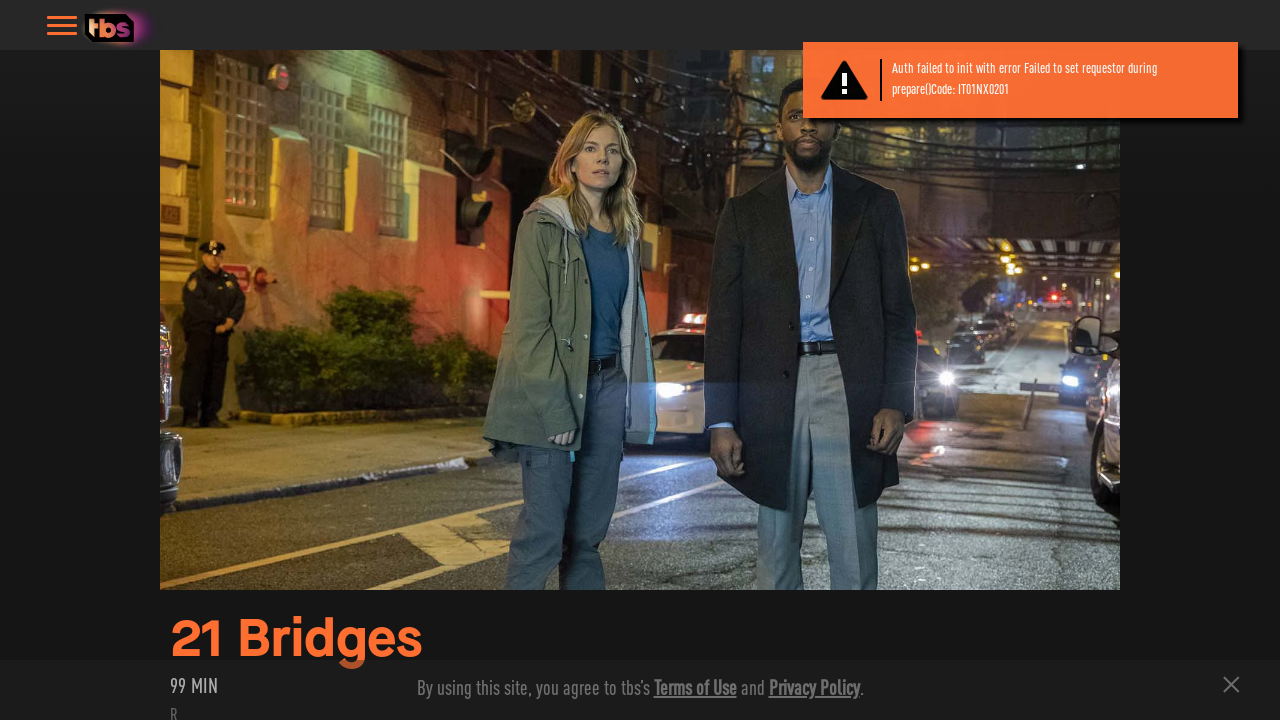

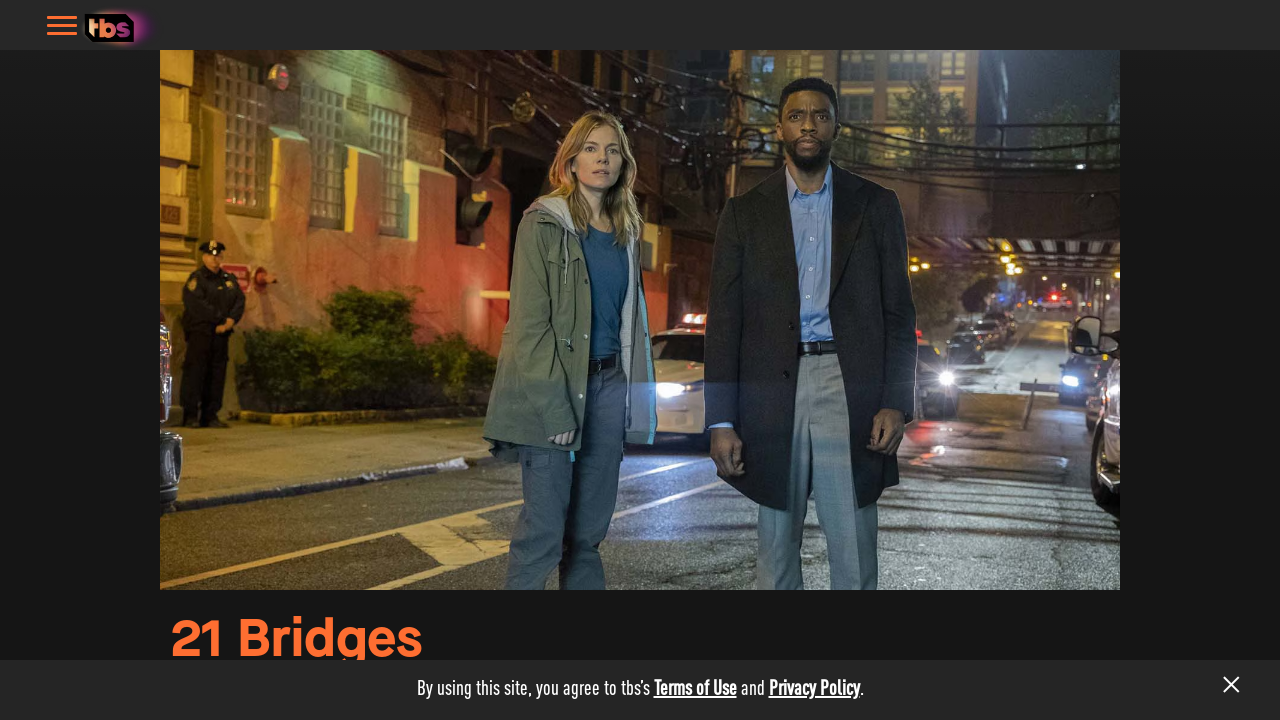